Tests navigation functionality by clicking on a navbar link (the second list item in the navigation menu) on the LetsKodeIt teaching platform homepage.

Starting URL: https://letskodeit.teachable.com/

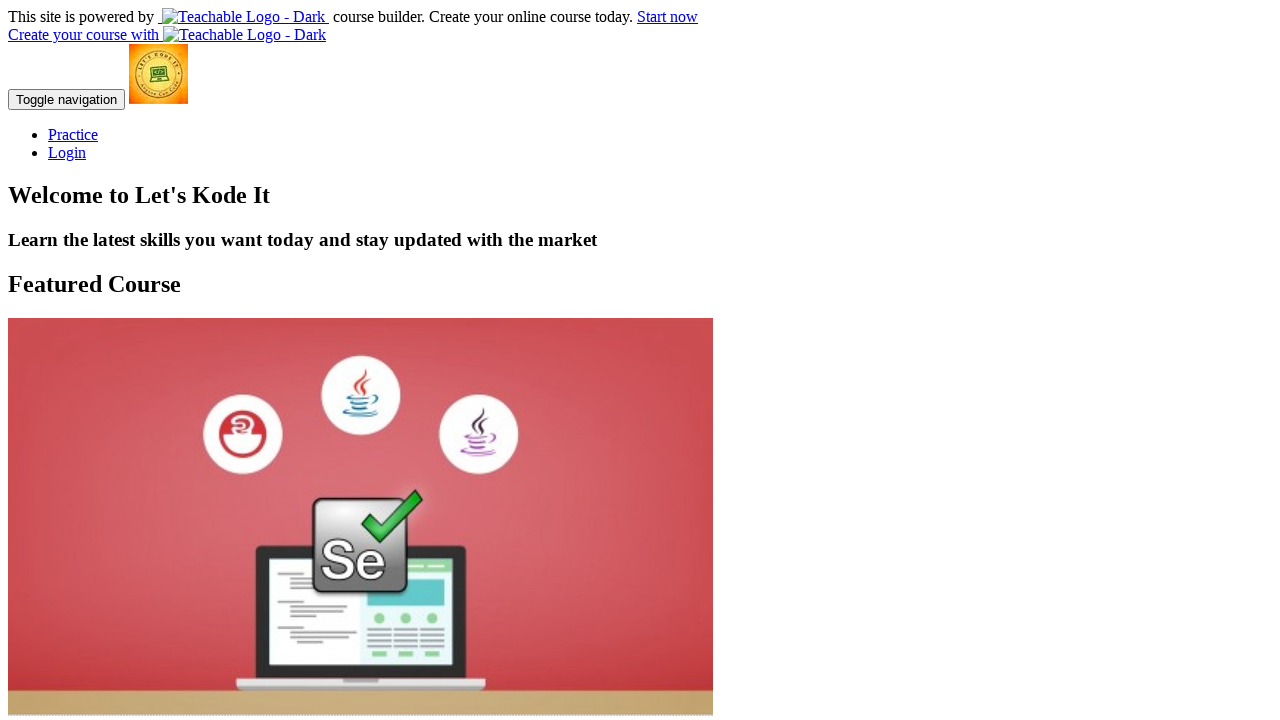

Clicked on the second navbar link in the navigation menu at (67, 152) on xpath=//div[@id='navbar']//div//div//div//li[2]/a
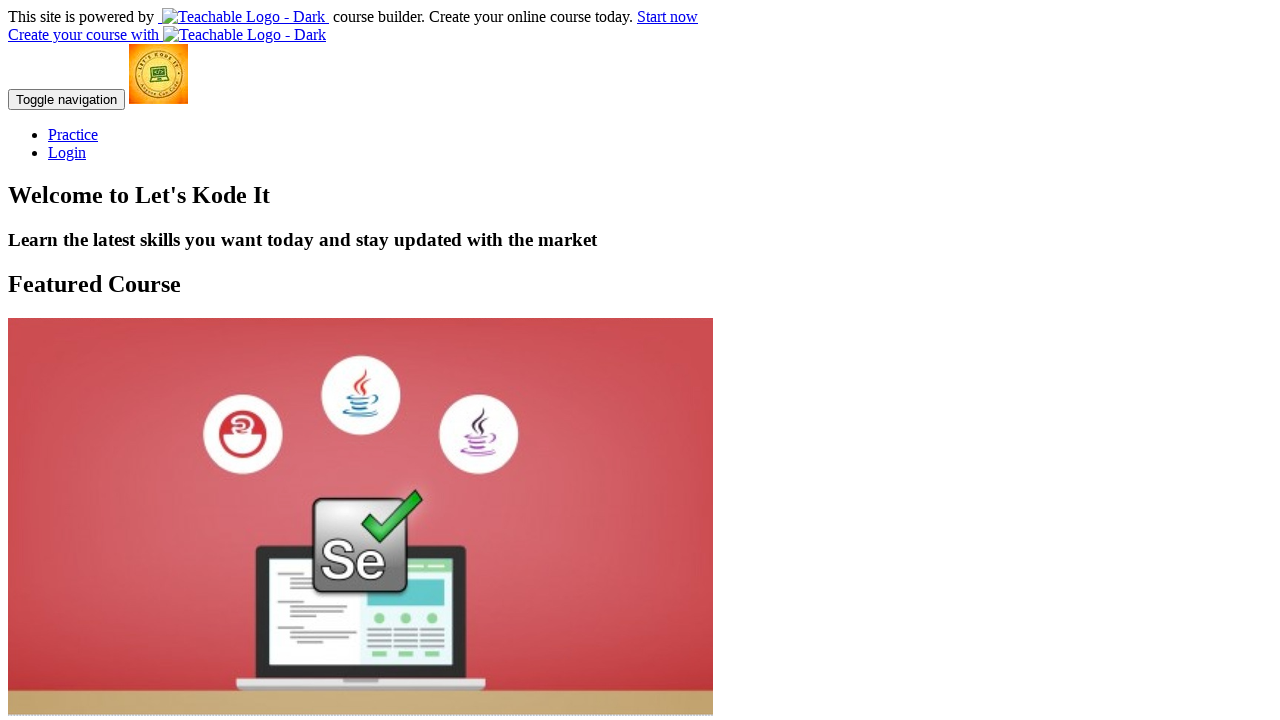

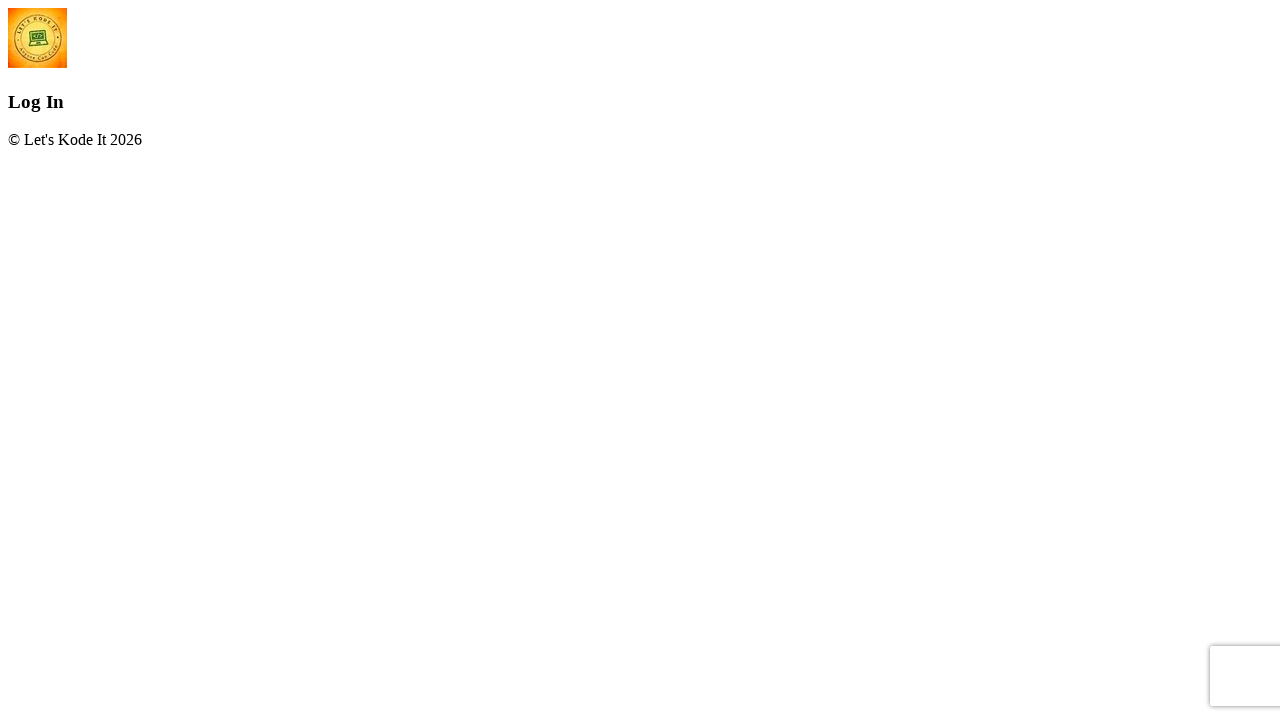